Tests alert popup interaction by entering a name in the input field, clicking the alert button, and accepting the resulting alert dialog.

Starting URL: https://rahulshettyacademy.com/AutomationPractice/

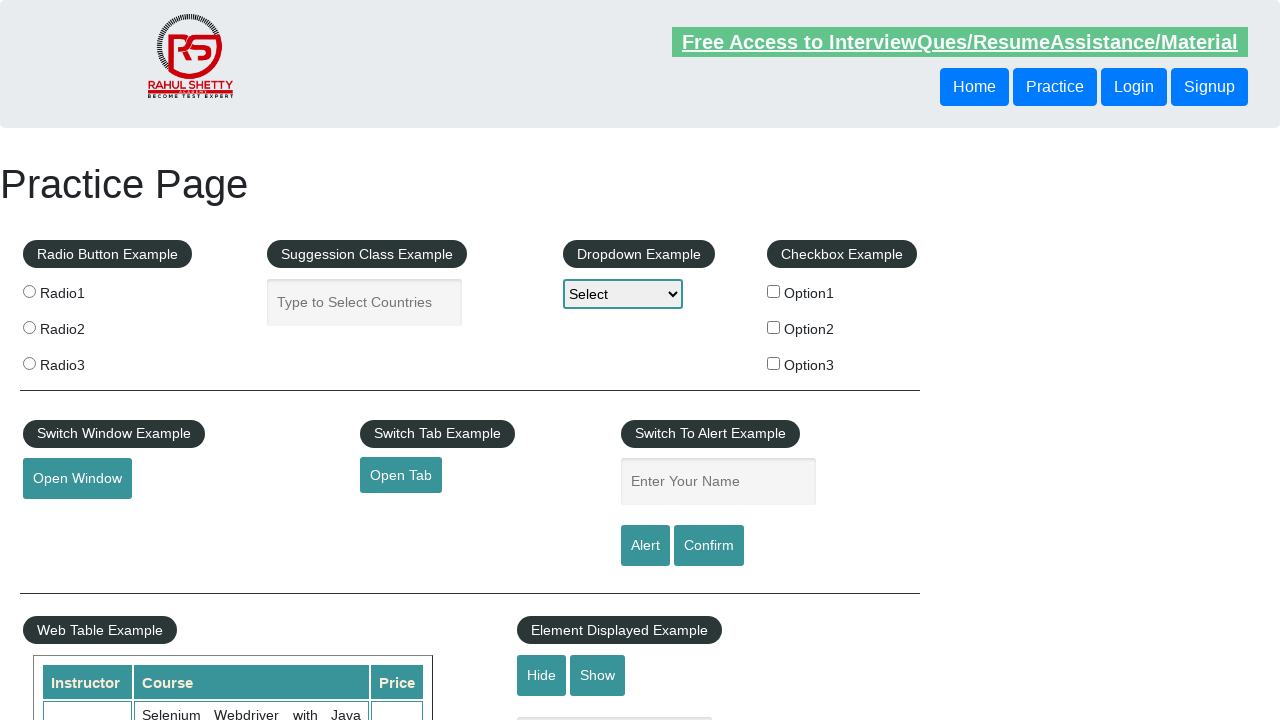

Set up dialog handler to accept alert popups
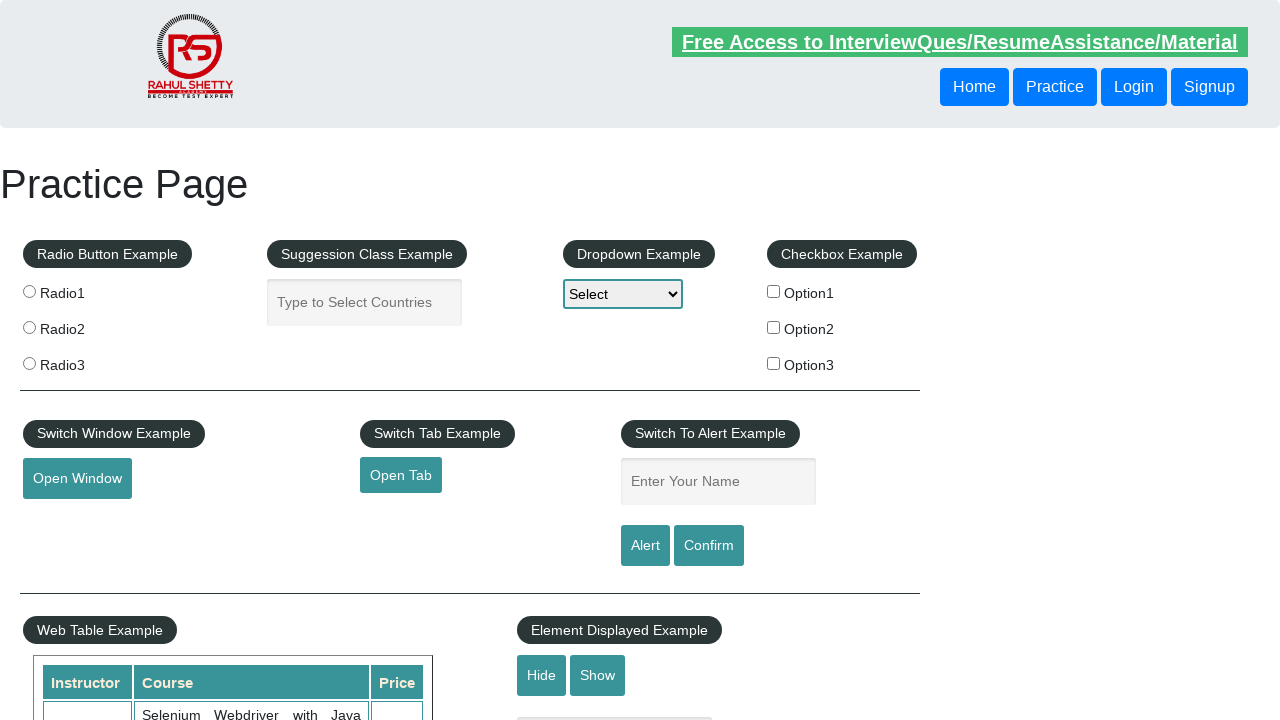

Entered 'Deepak' in the name input field on #name
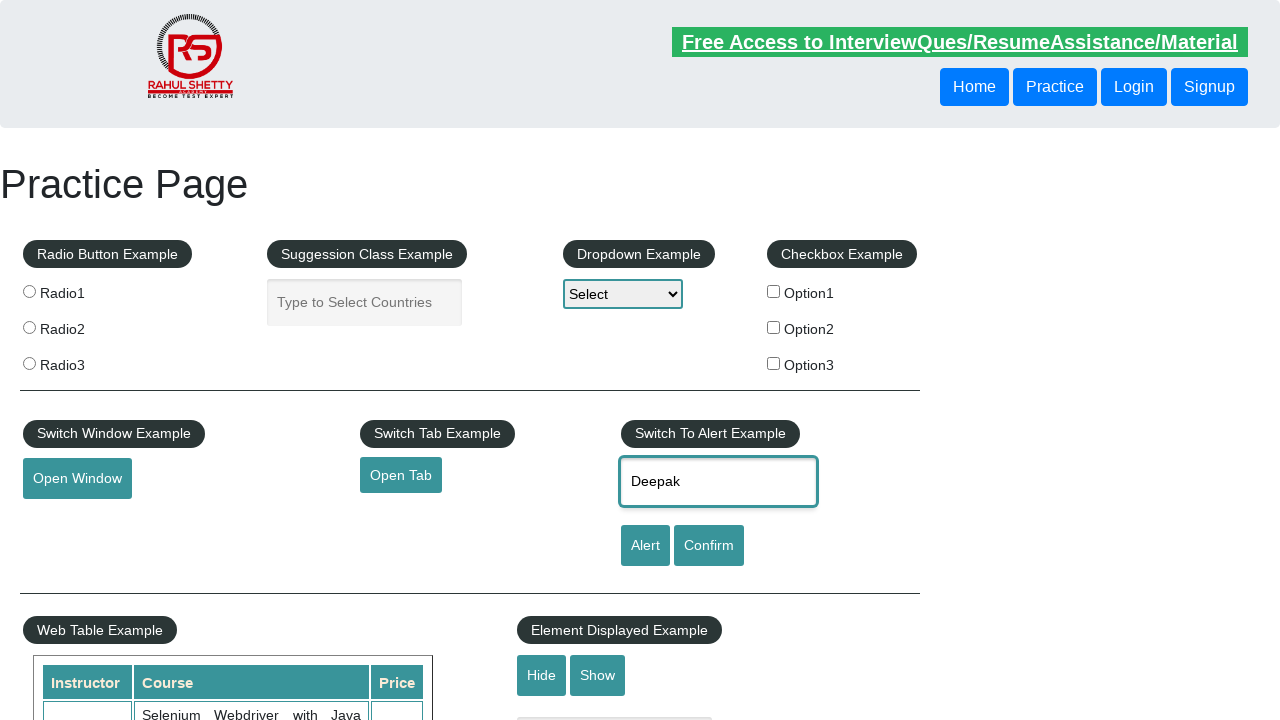

Clicked the alert button to trigger the alert popup at (645, 546) on #alertbtn
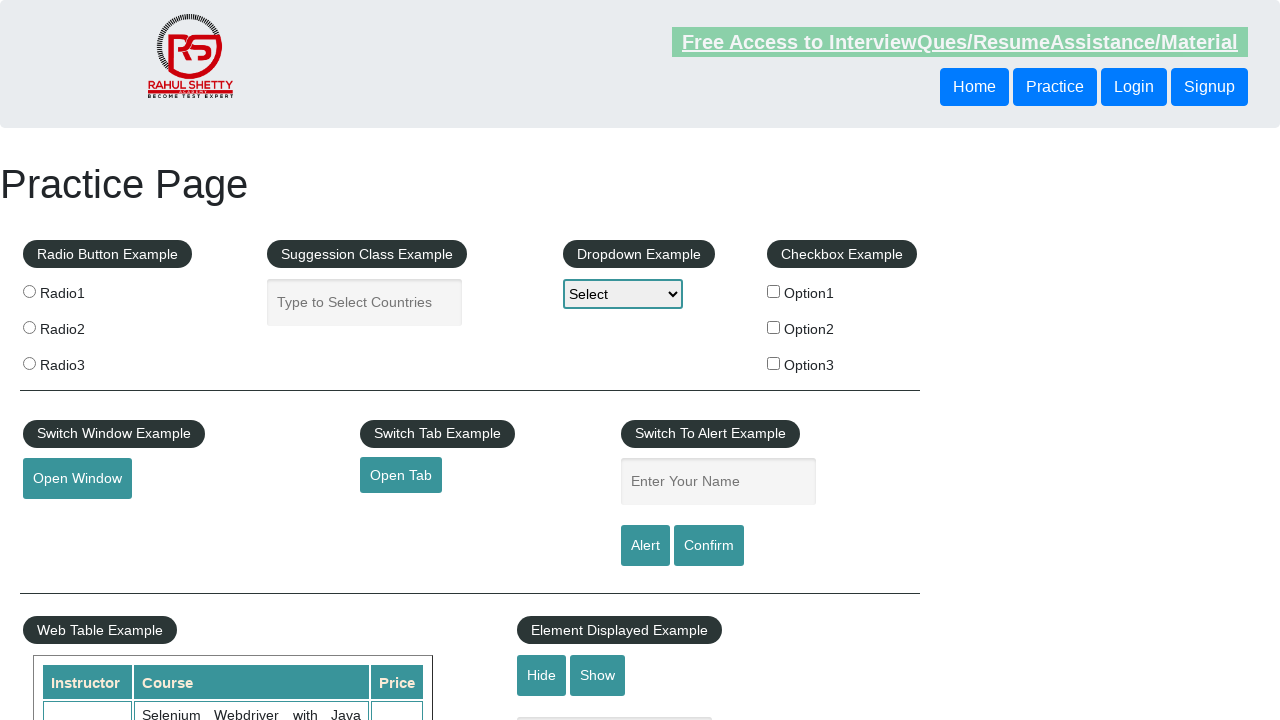

Waited for dialog interaction to complete
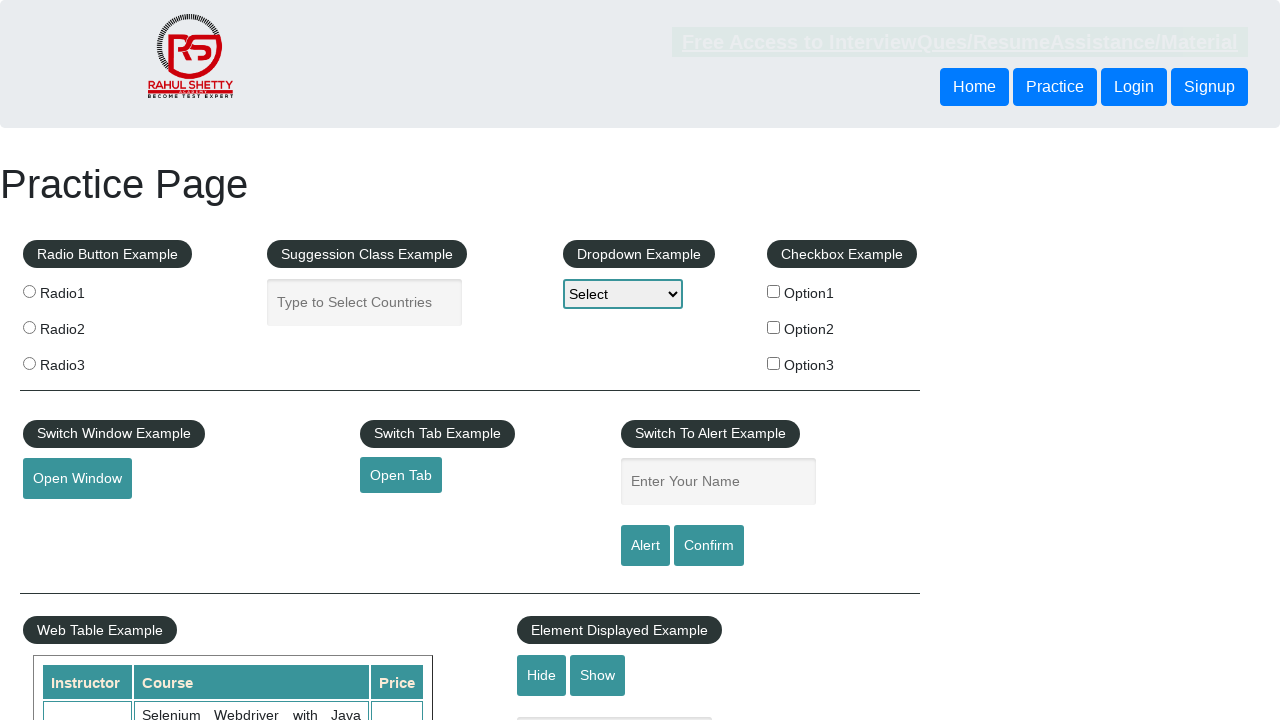

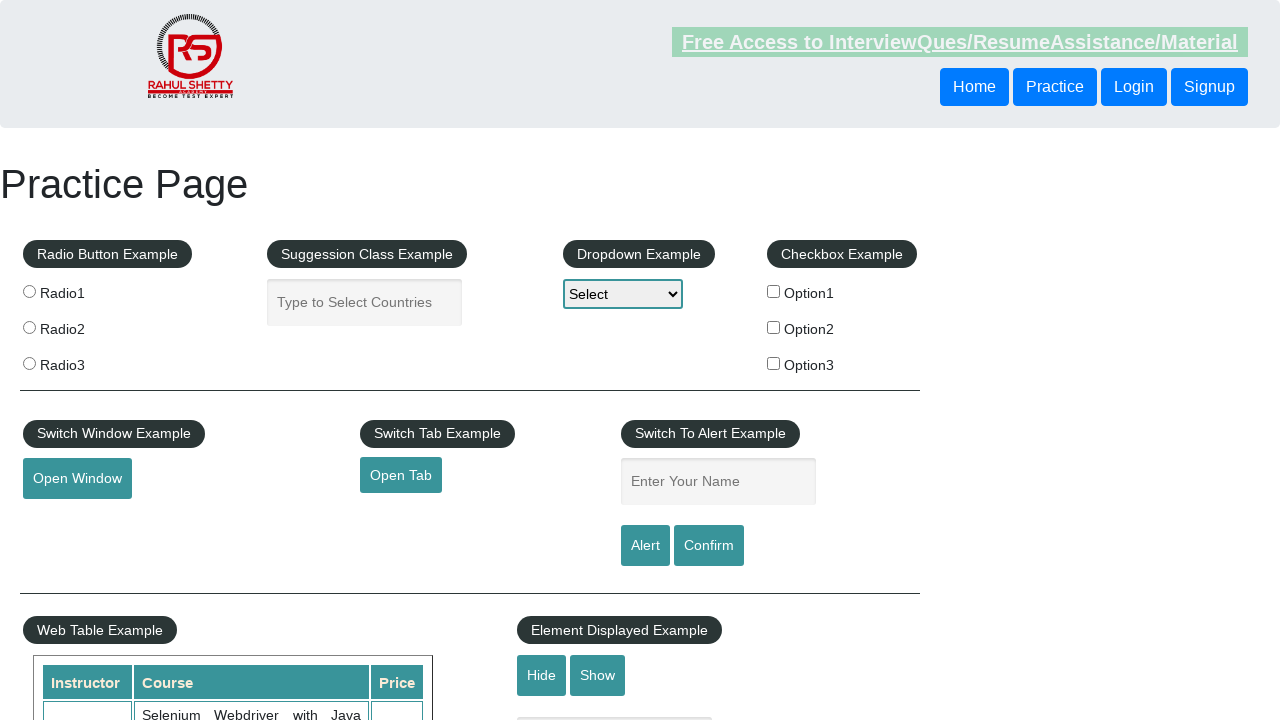